Tests drag and drop functionality by dragging an element from a source position to a target drop zone and verifying the drop was successful

Starting URL: https://crossbrowsertesting.github.io/drag-and-drop.html

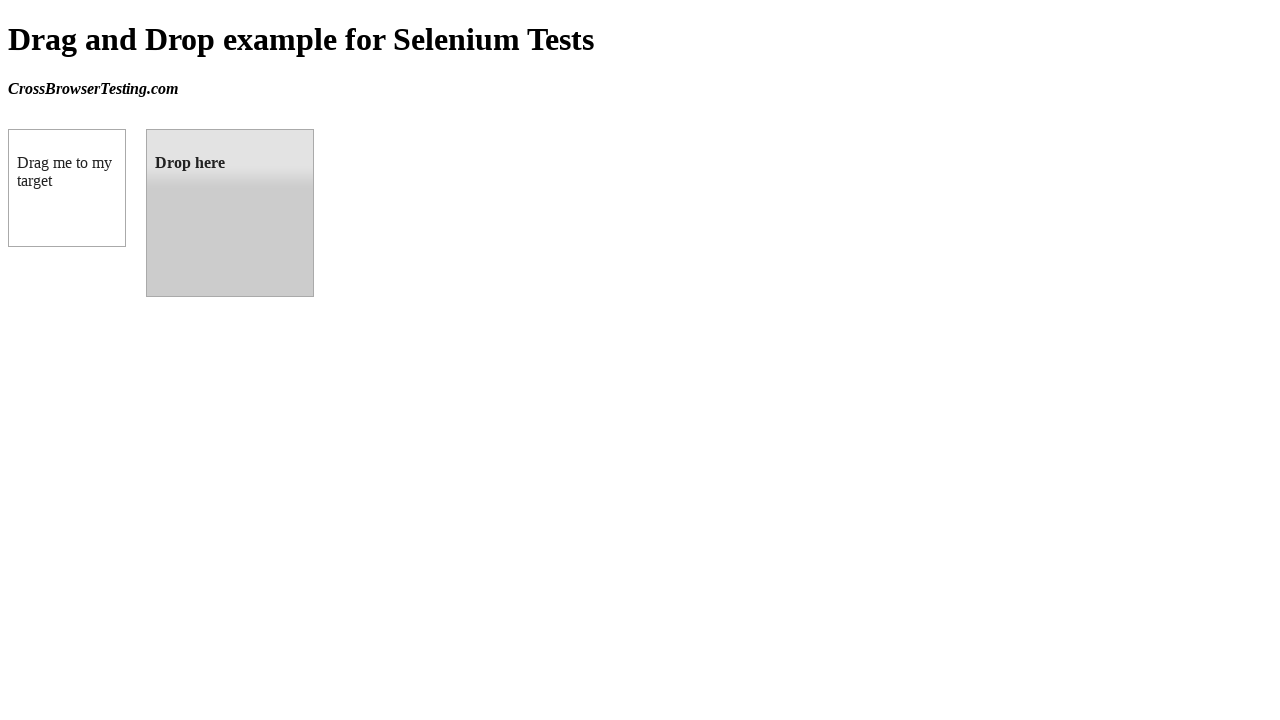

Navigated to drag and drop test page
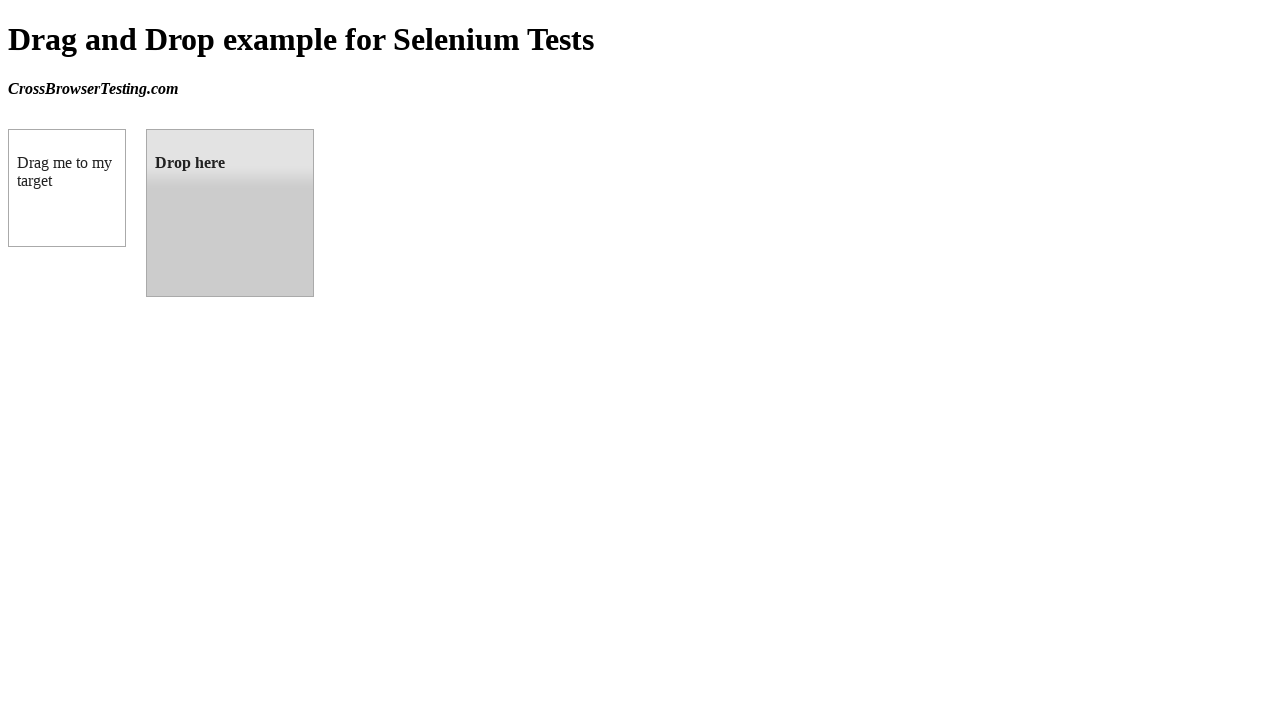

Dragged element from source to drop zone at (230, 213)
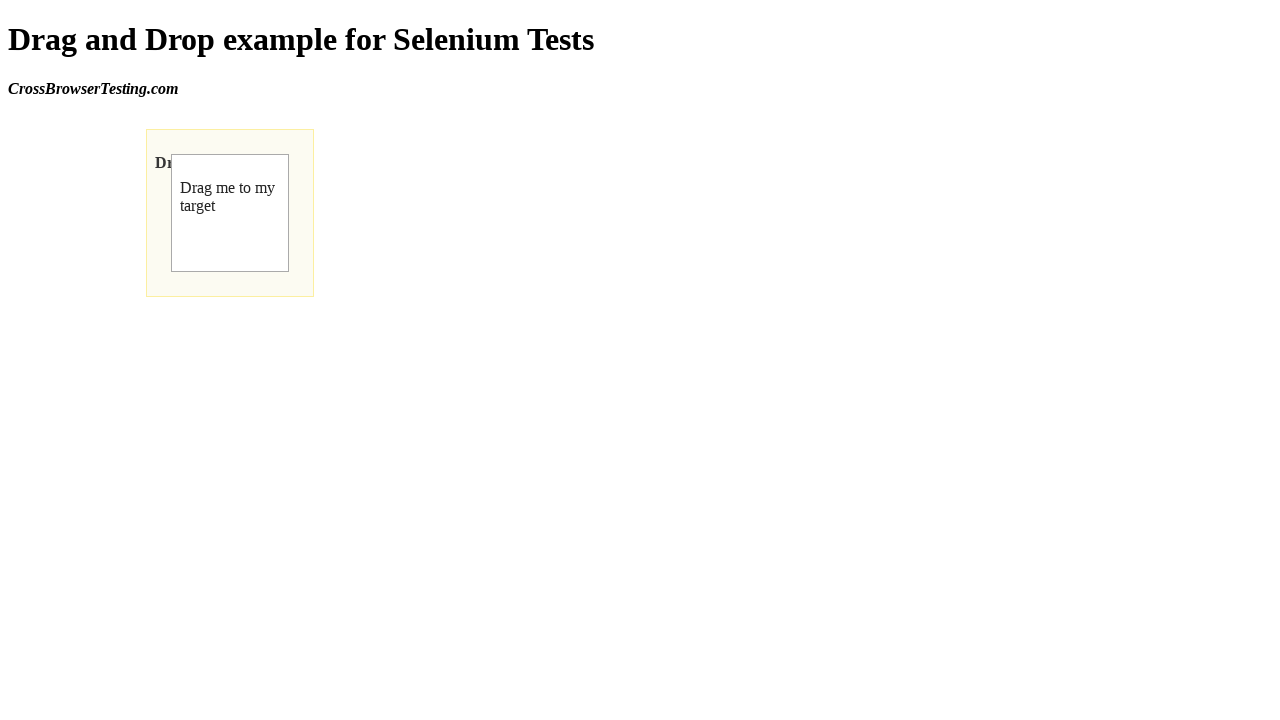

Verified drop was successful - drop zone now displays 'Dropped!'
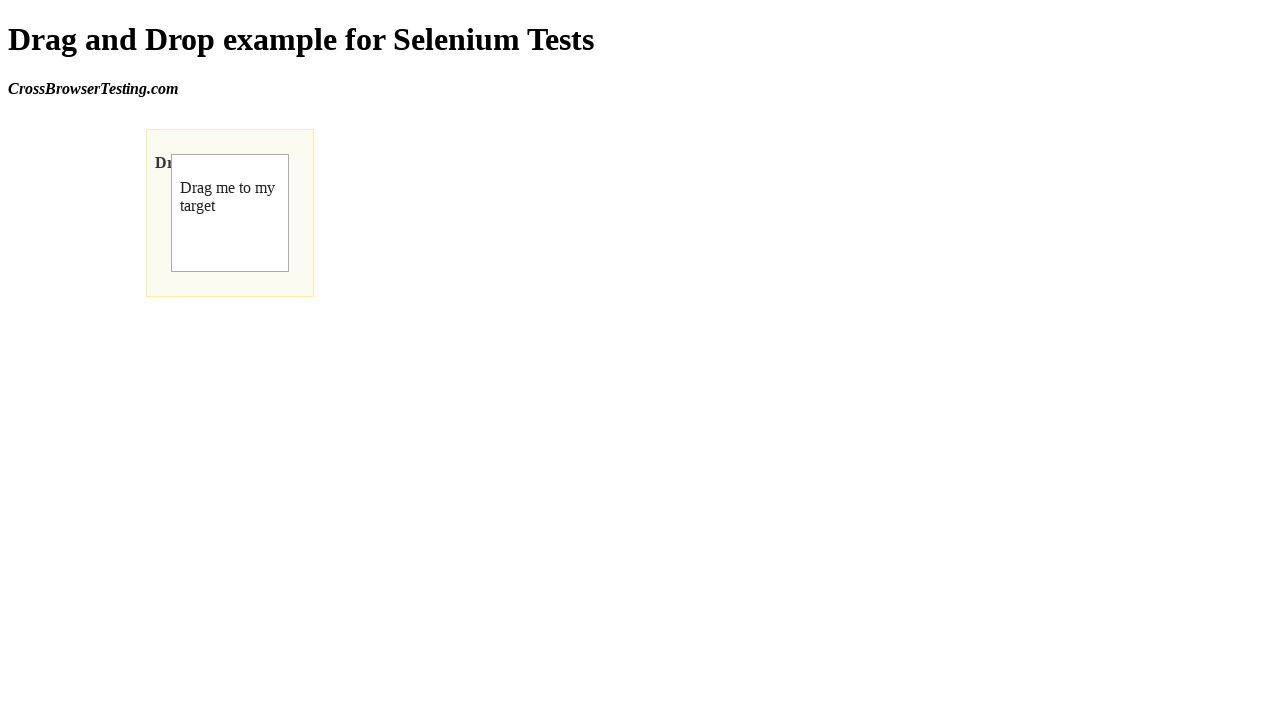

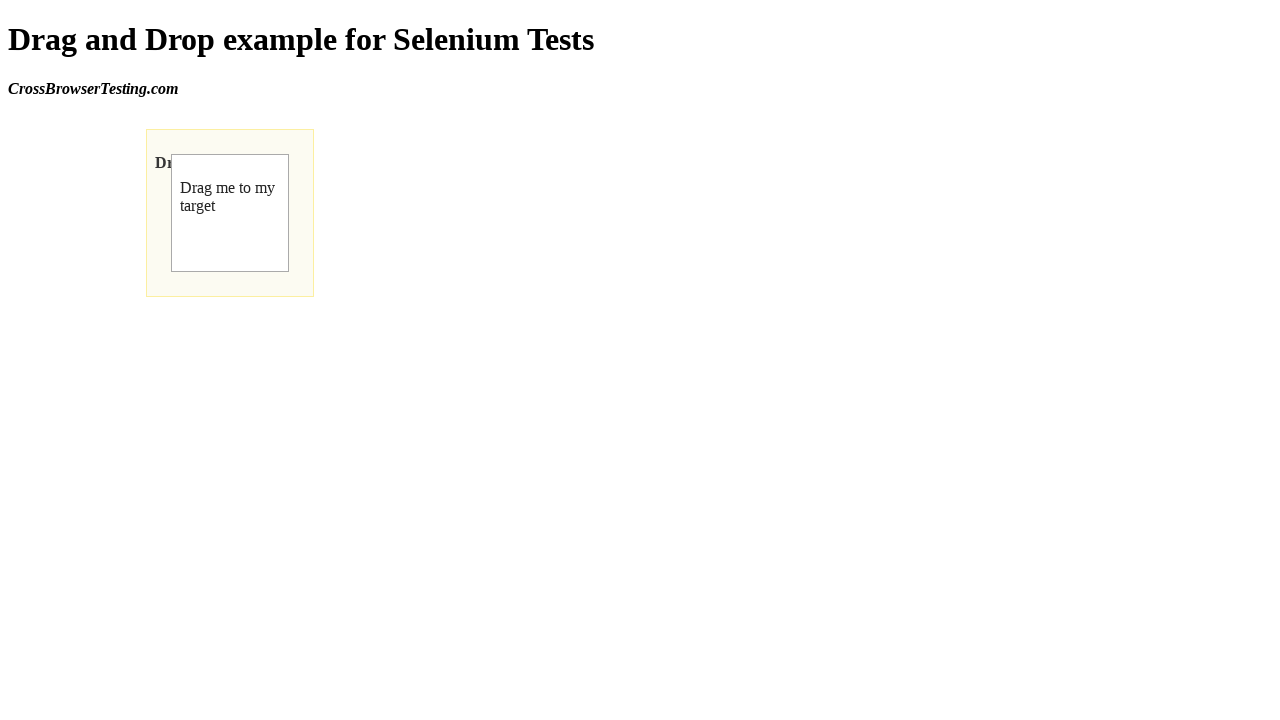